Tests a math puzzle form by extracting a value from an element's attribute, calculating a result using a mathematical formula (log of absolute value of 12*sin(x)), filling in the answer, checking a checkbox, selecting a radio button, and submitting the form.

Starting URL: https://suninjuly.github.io/get_attribute.html

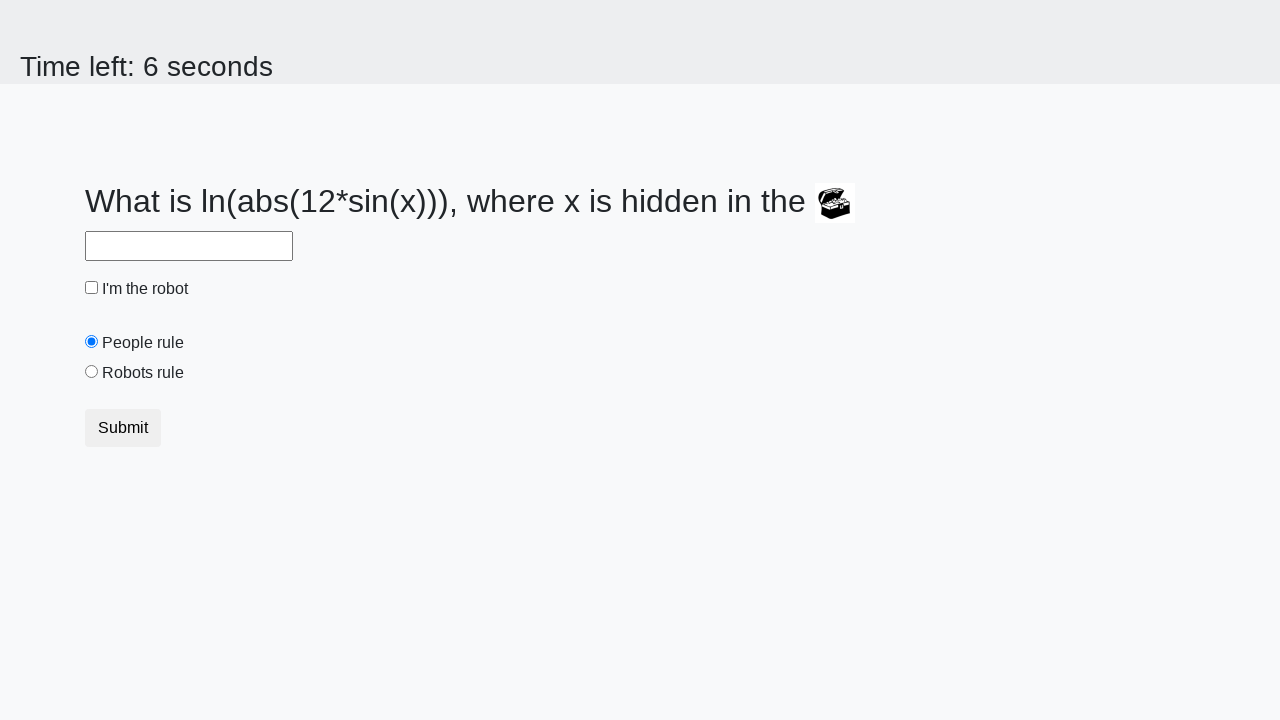

Located treasure element
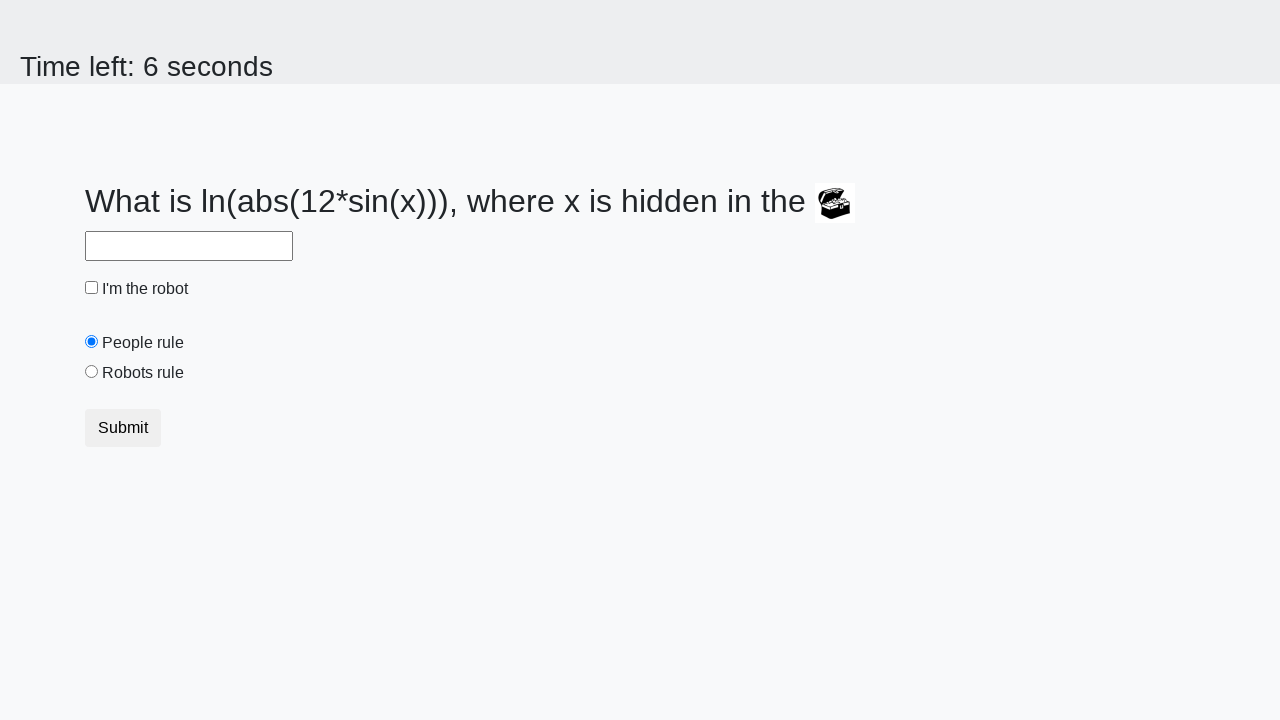

Extracted valuex attribute from treasure element: 685
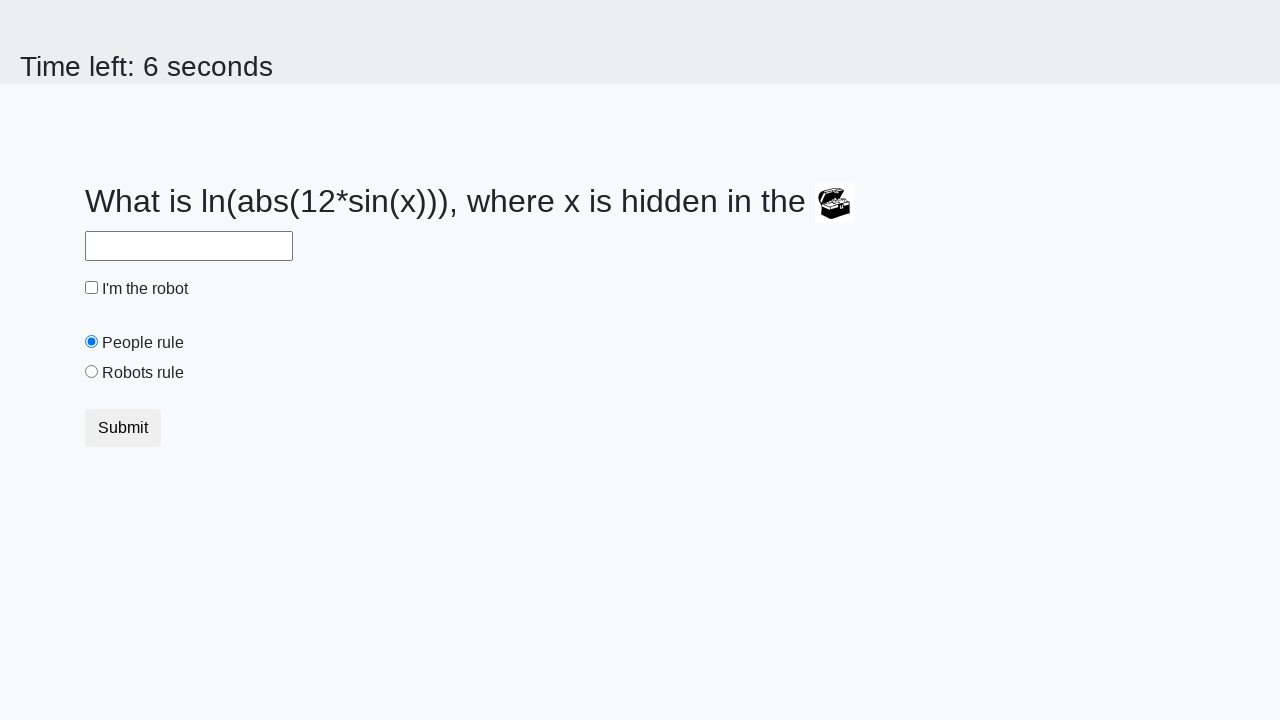

Calculated answer using formula log(abs(12*sin(685))): 0.4630659304169404
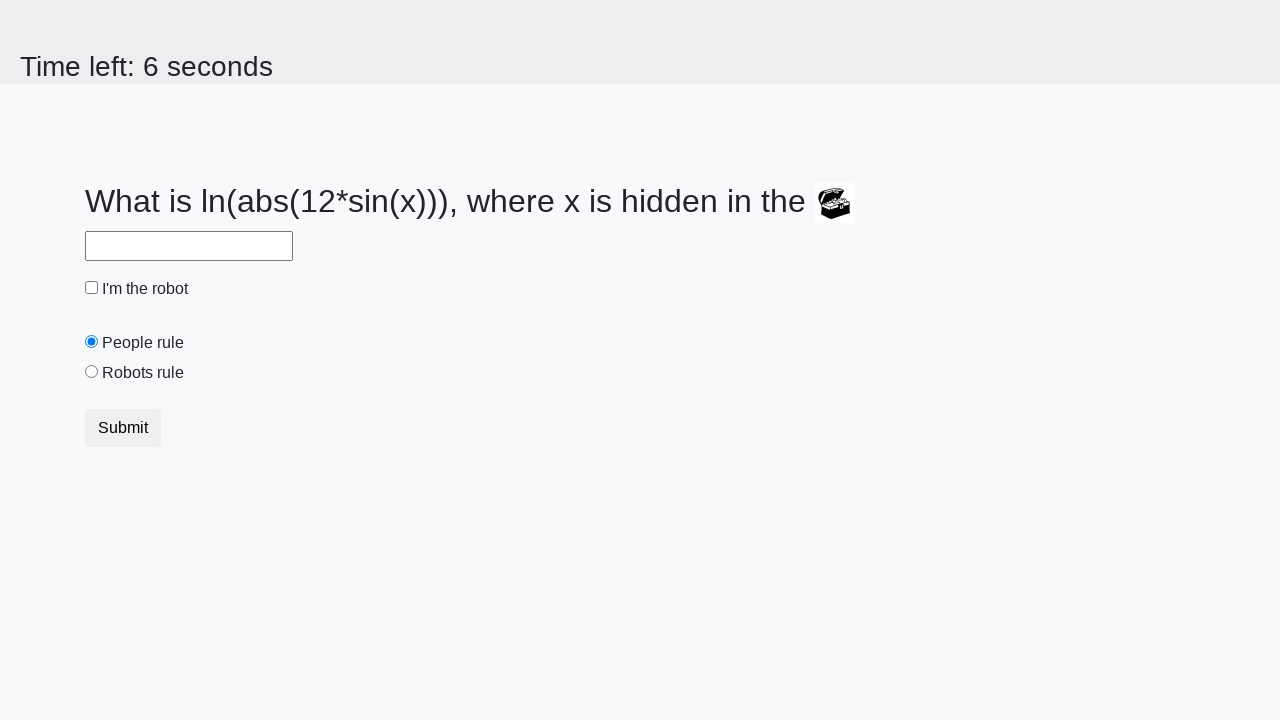

Filled answer field with calculated value: 0.4630659304169404 on #answer
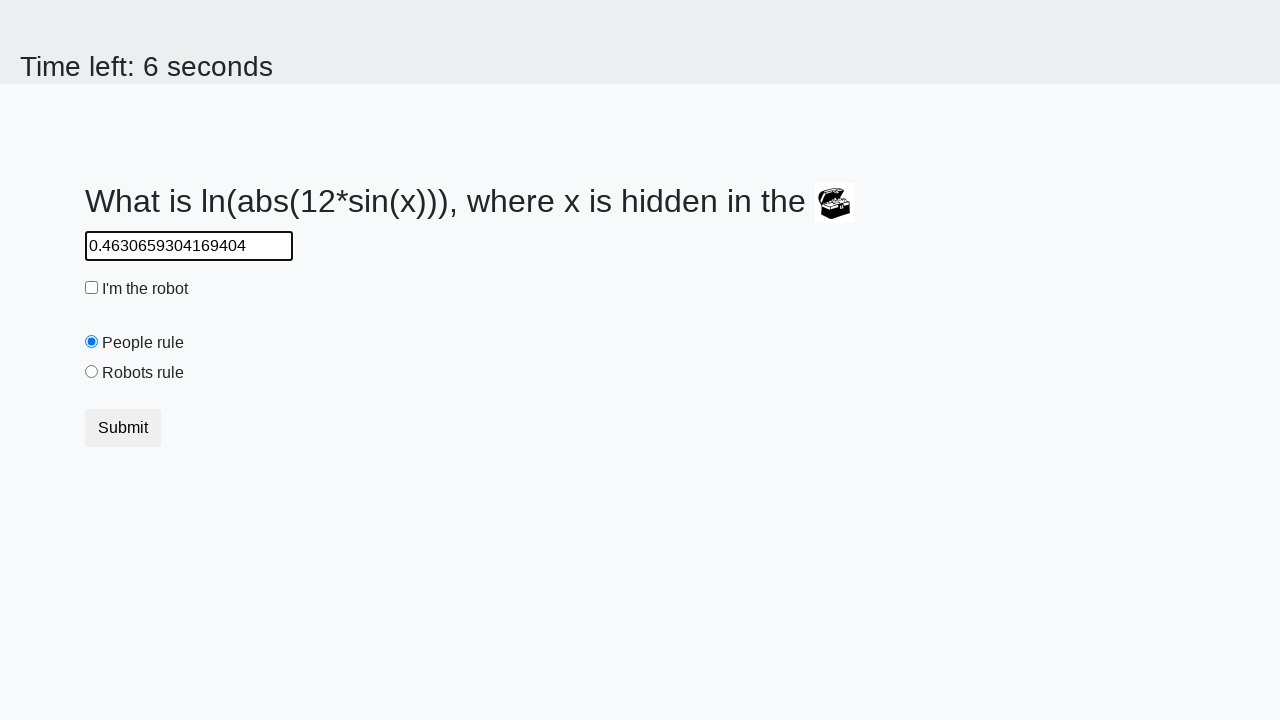

Checked the robot checkbox at (92, 288) on #robotCheckbox
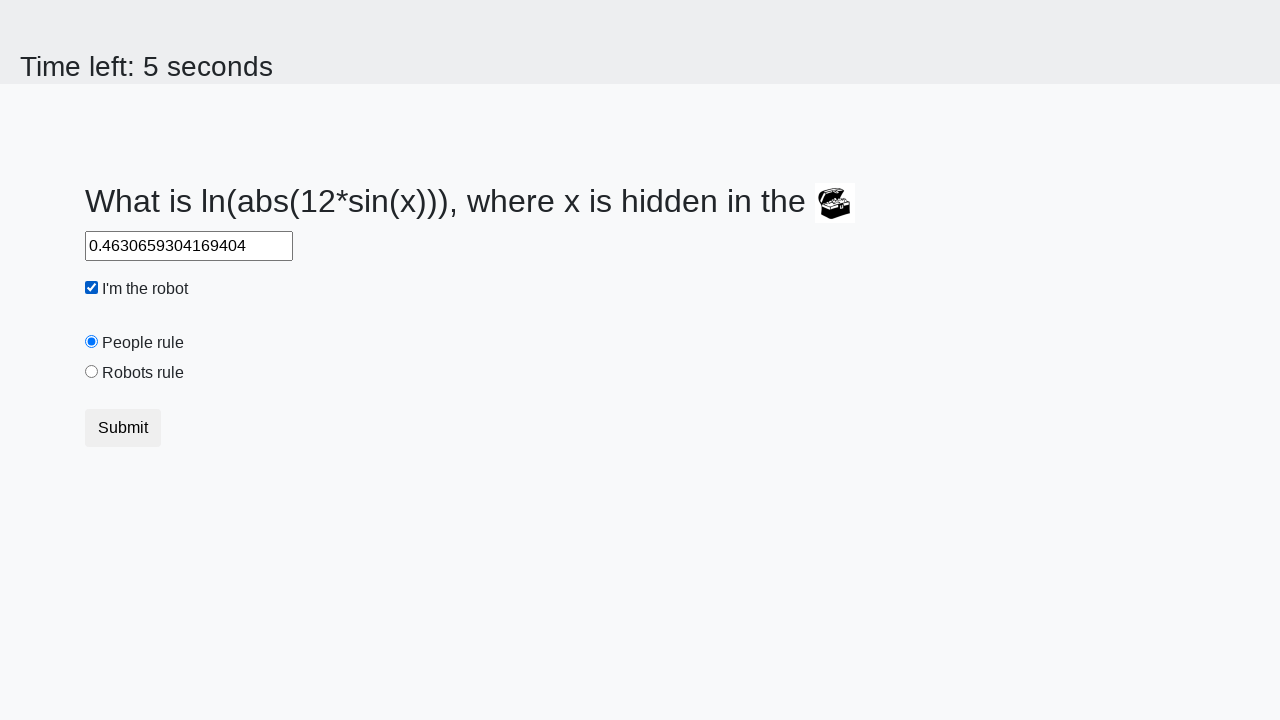

Selected the robots rule radio button at (92, 372) on #robotsRule
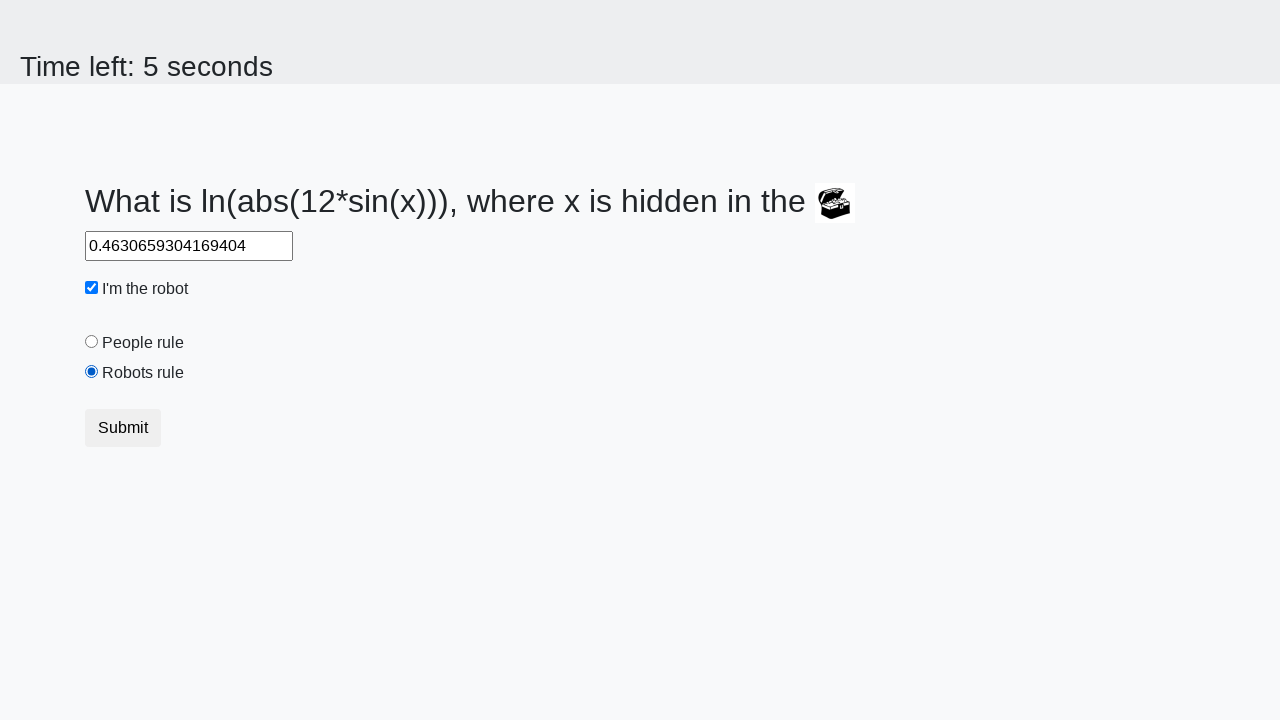

Submitted the form by clicking submit button at (123, 428) on button.btn
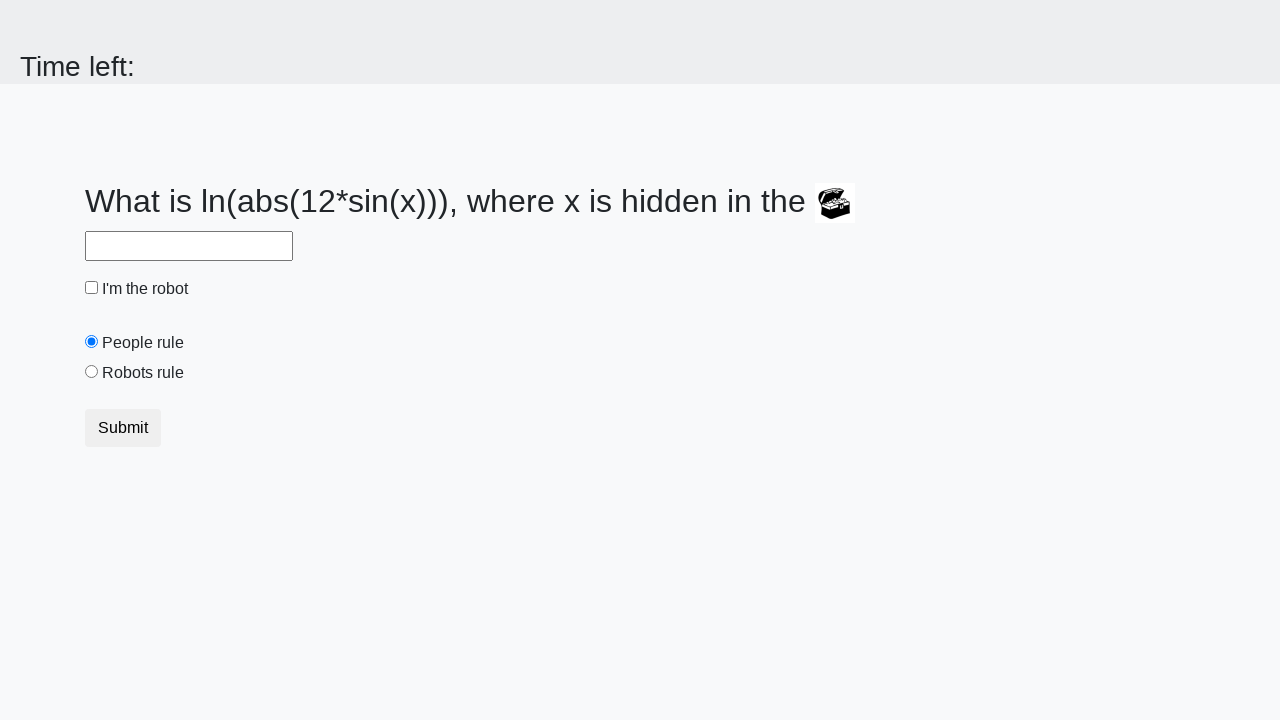

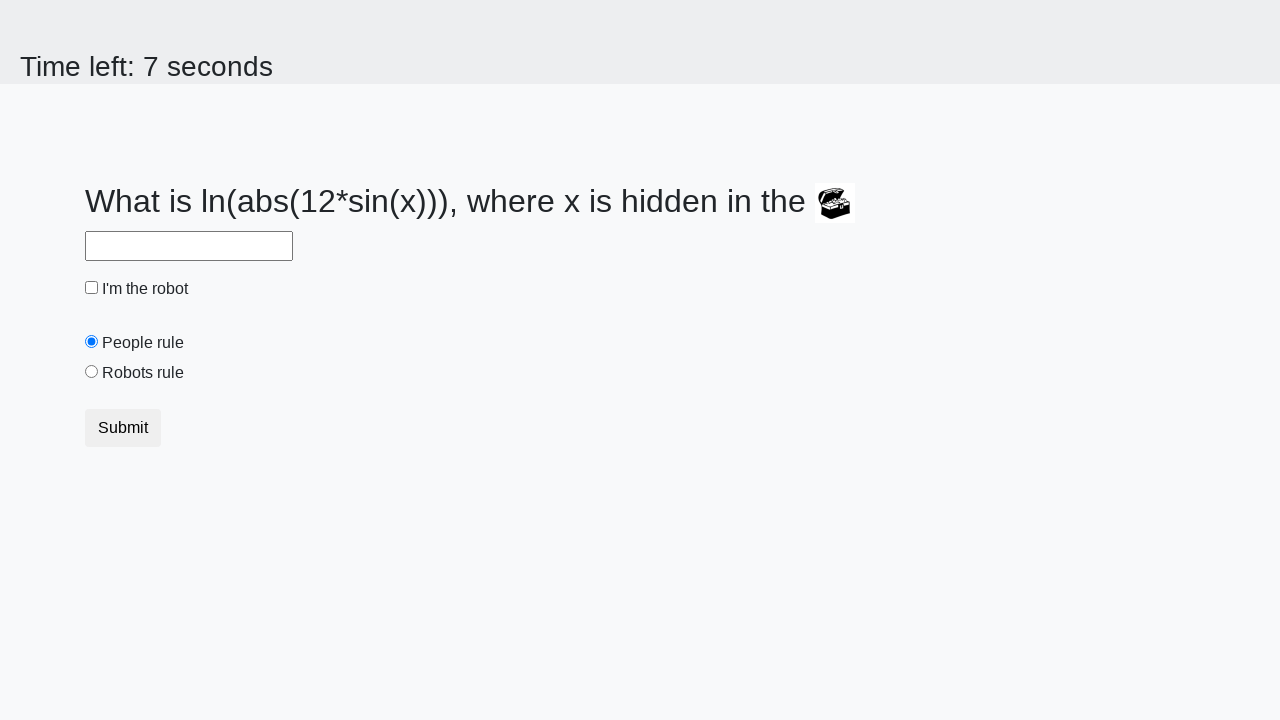